Tests clicking on a button that may move or have click handling issues, verifying it turns green after being clicked

Starting URL: http://www.uitestingplayground.com/click

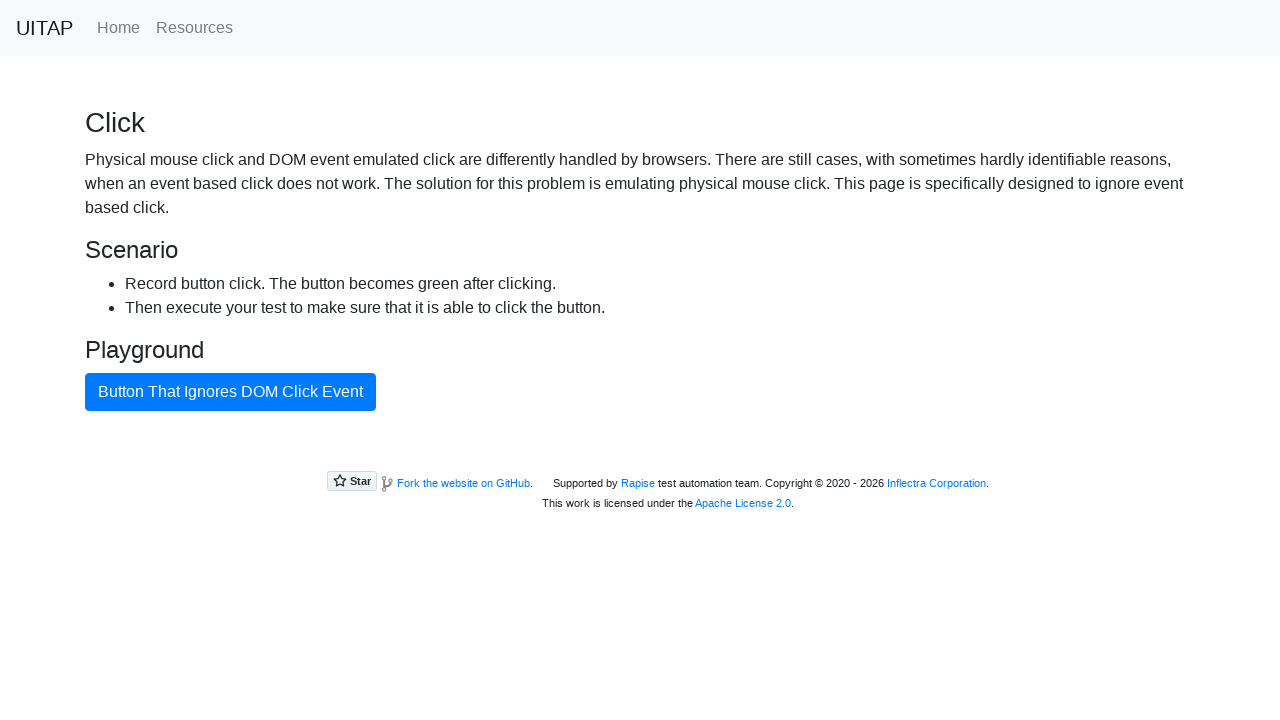

Clicked the bad button that may move or have click handling issues at (230, 392) on #badButton
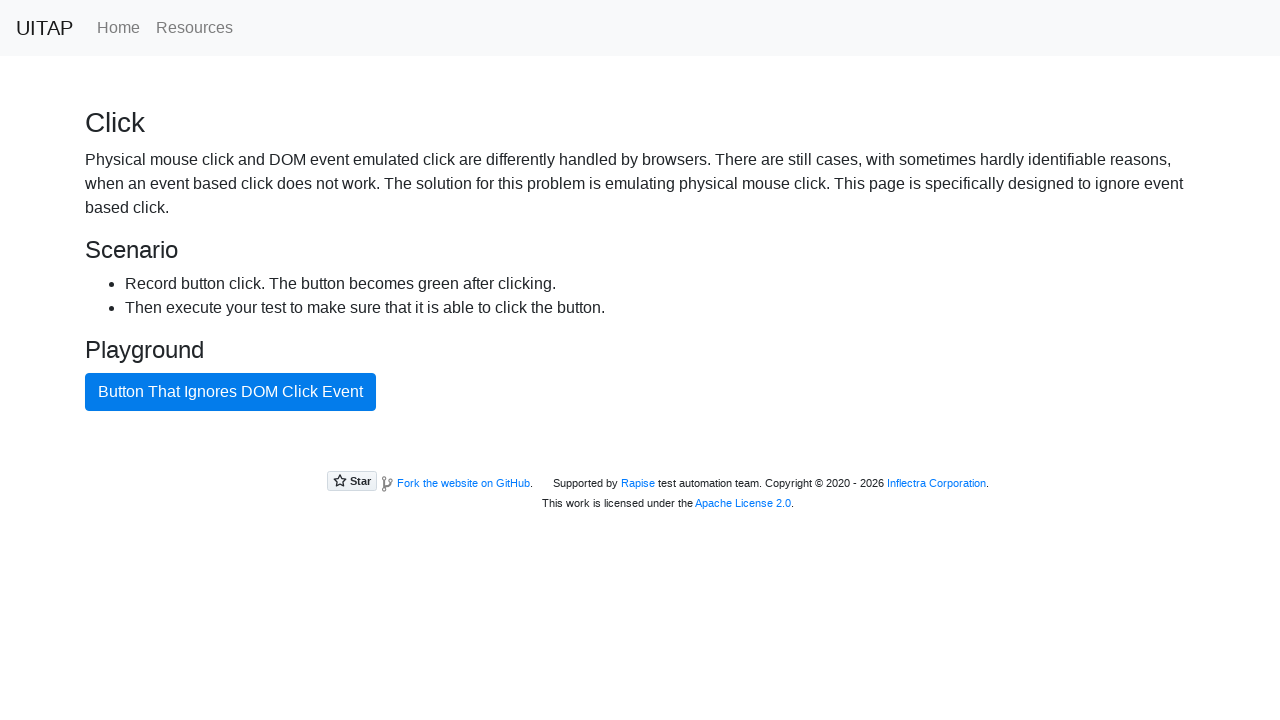

Verified button turned green (btn-success class applied)
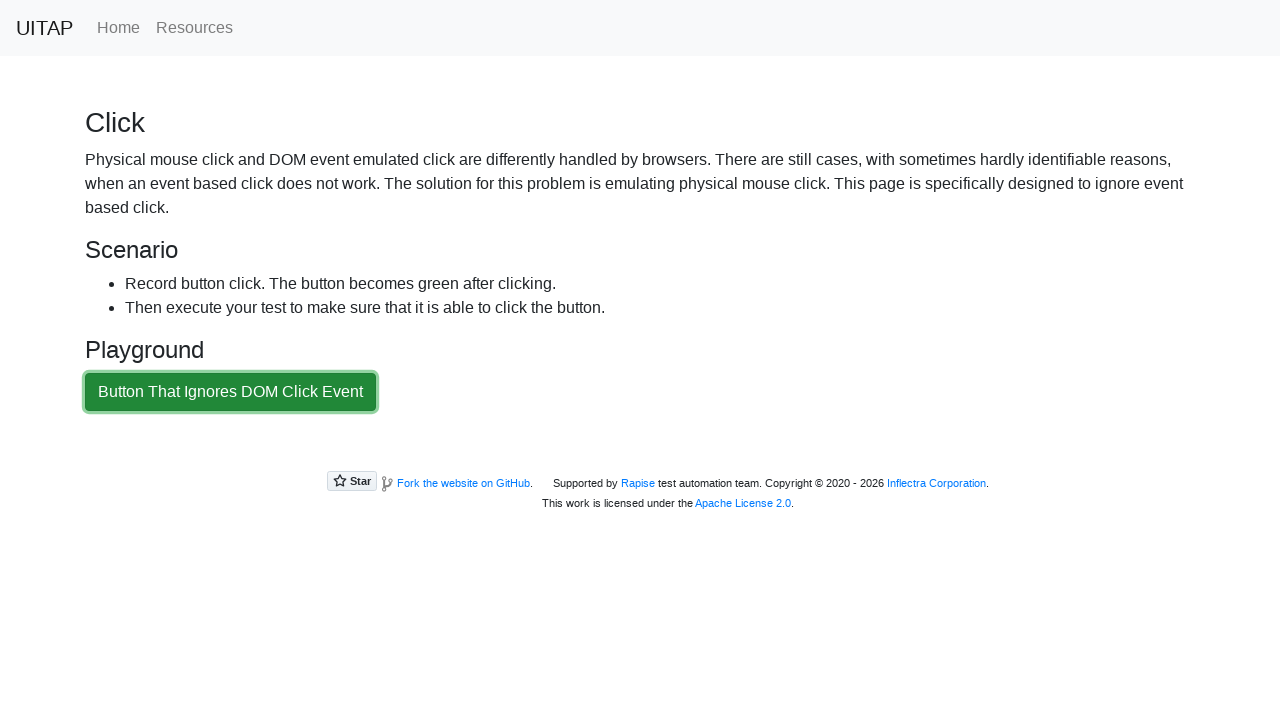

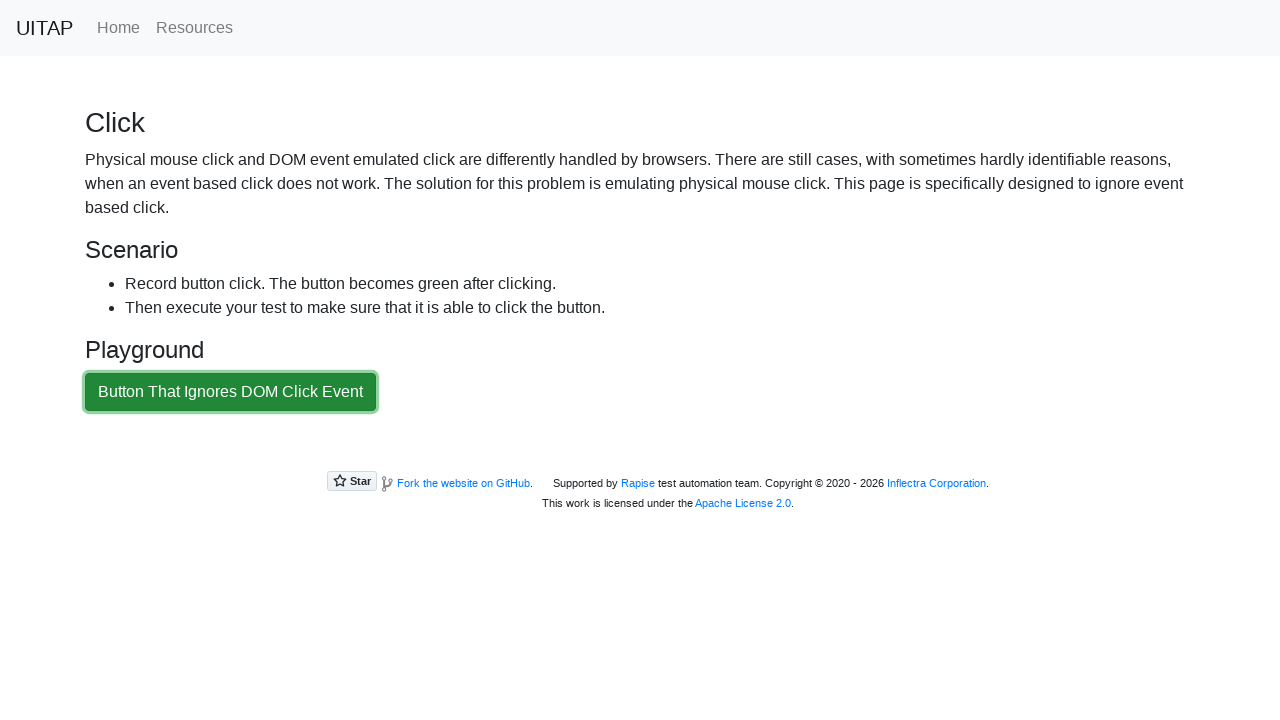